Tests browser window/tab handling by clicking buttons that open new tabs and windows, then switching between them to verify content on child windows and the parent window.

Starting URL: https://demoqa.com/browser-windows

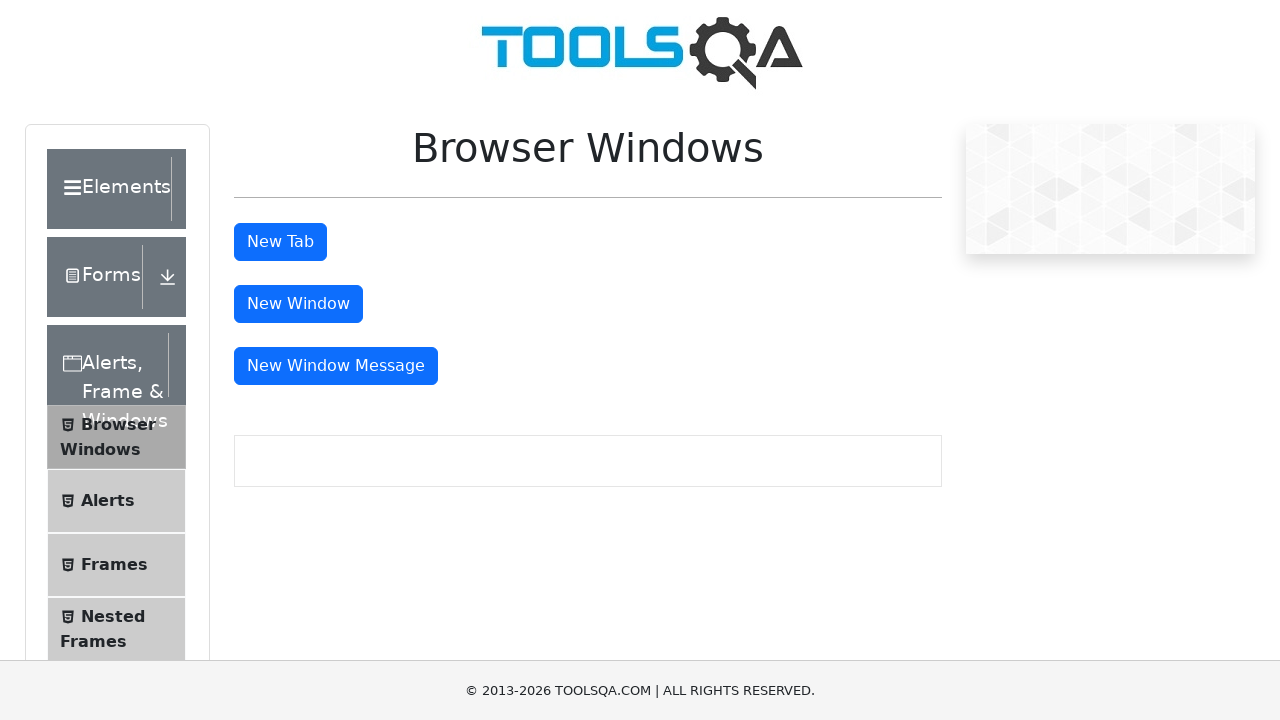

Stored reference to home page
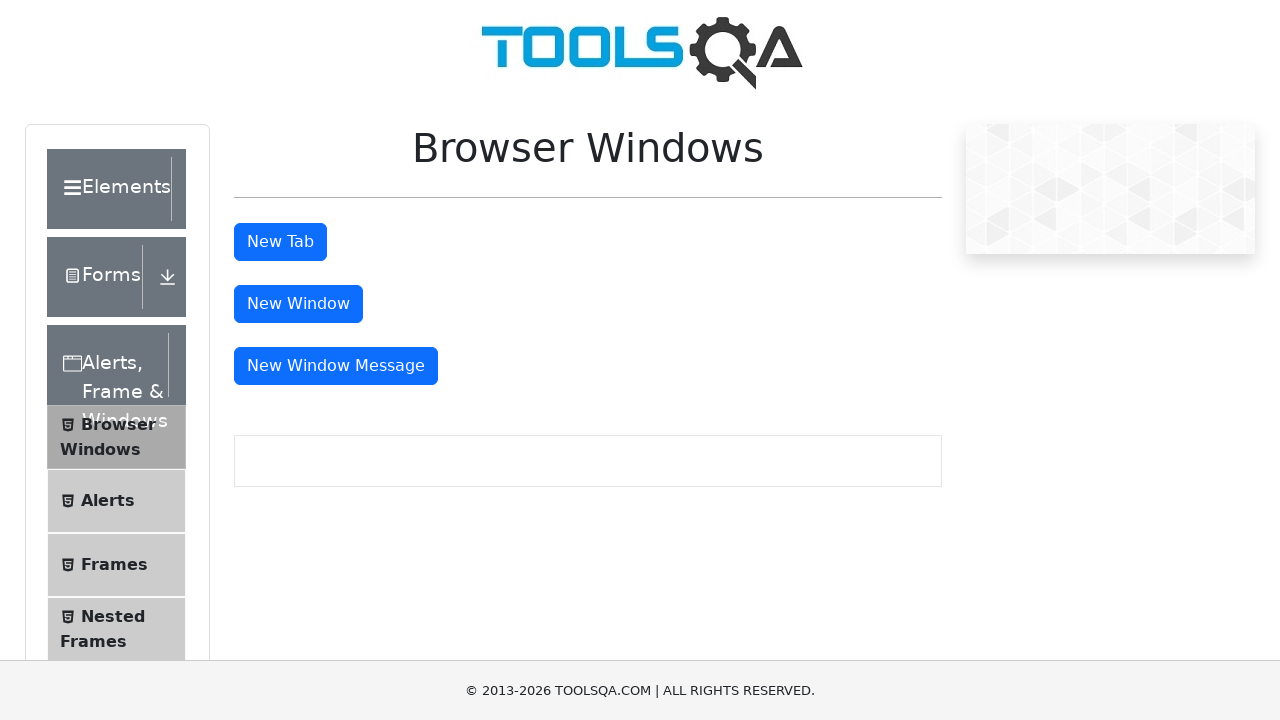

Clicked 'New Tab' button to open new tab at (280, 242) on #tabButton
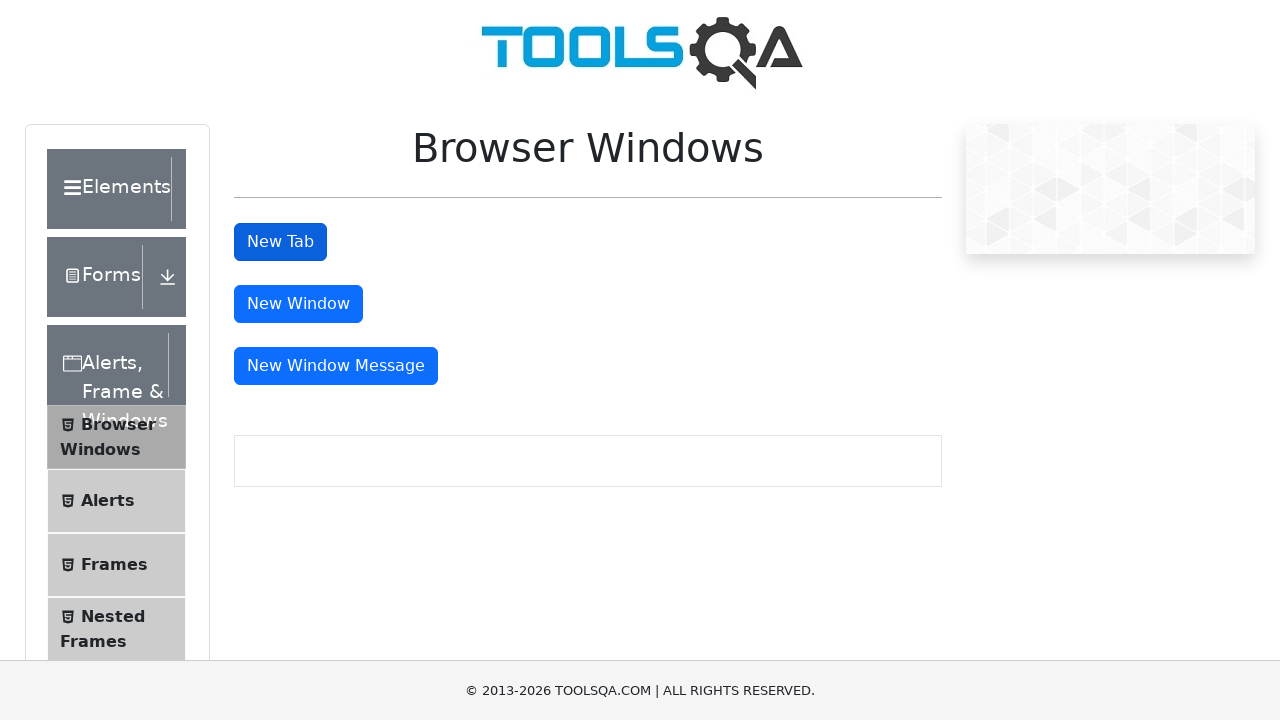

Clicked 'New Window' button to open new window at (298, 304) on #windowButton
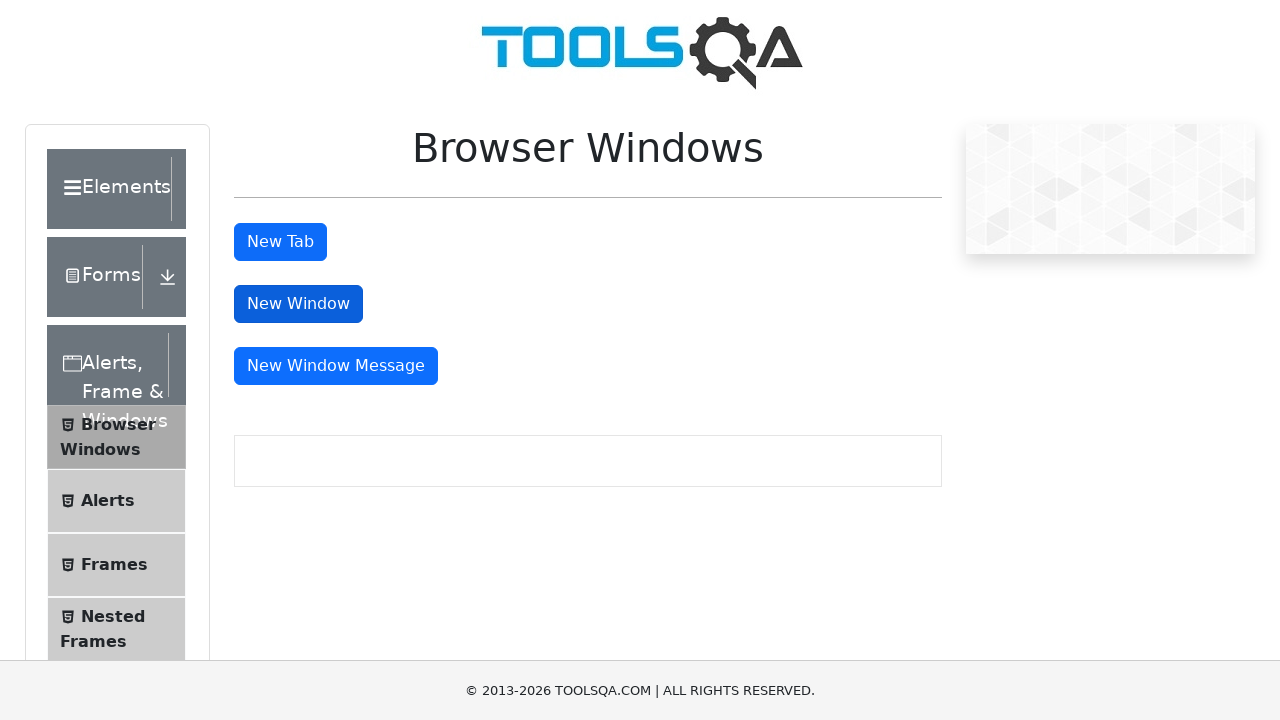

Waited for new tabs and windows to open
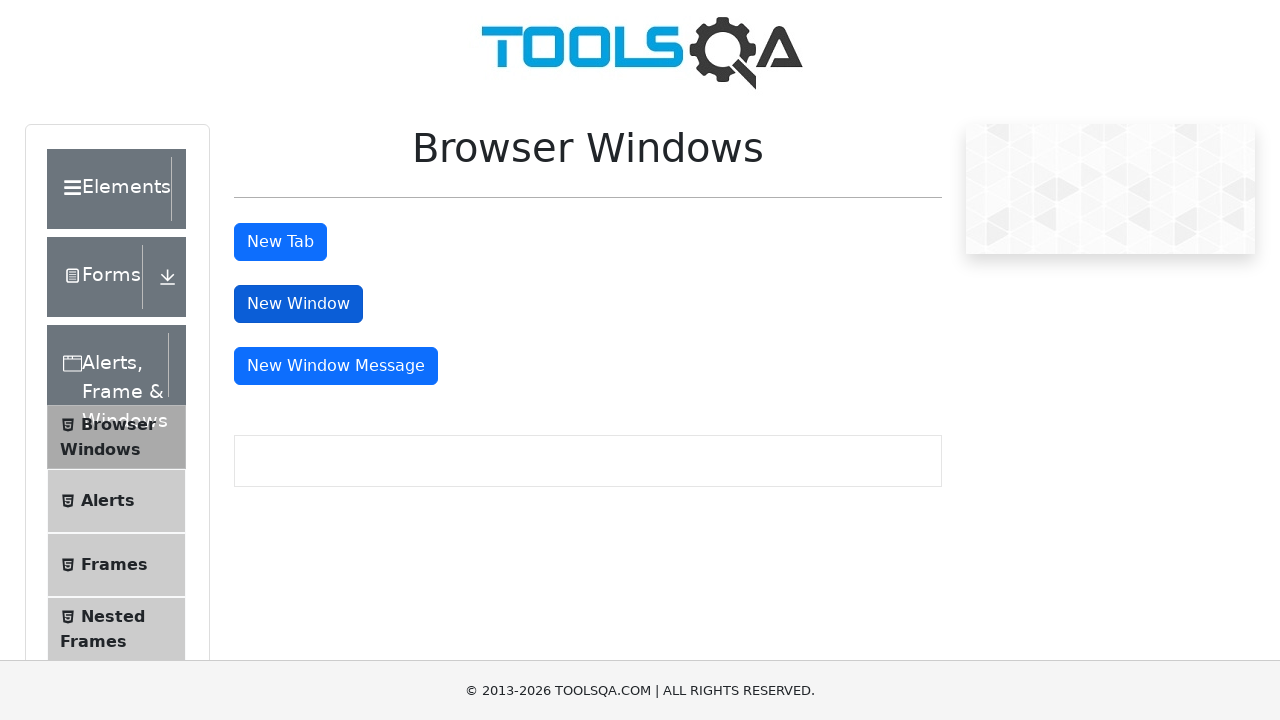

Retrieved all open pages from context
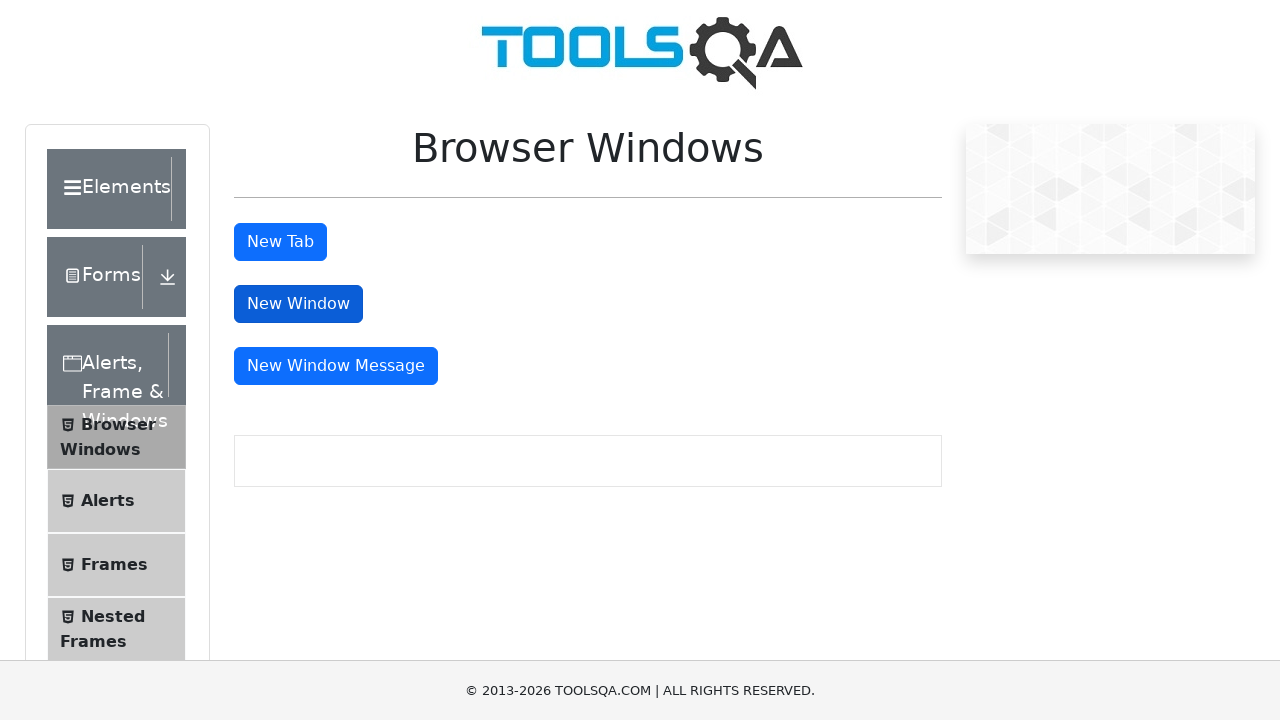

Waited for sample heading to appear on child window
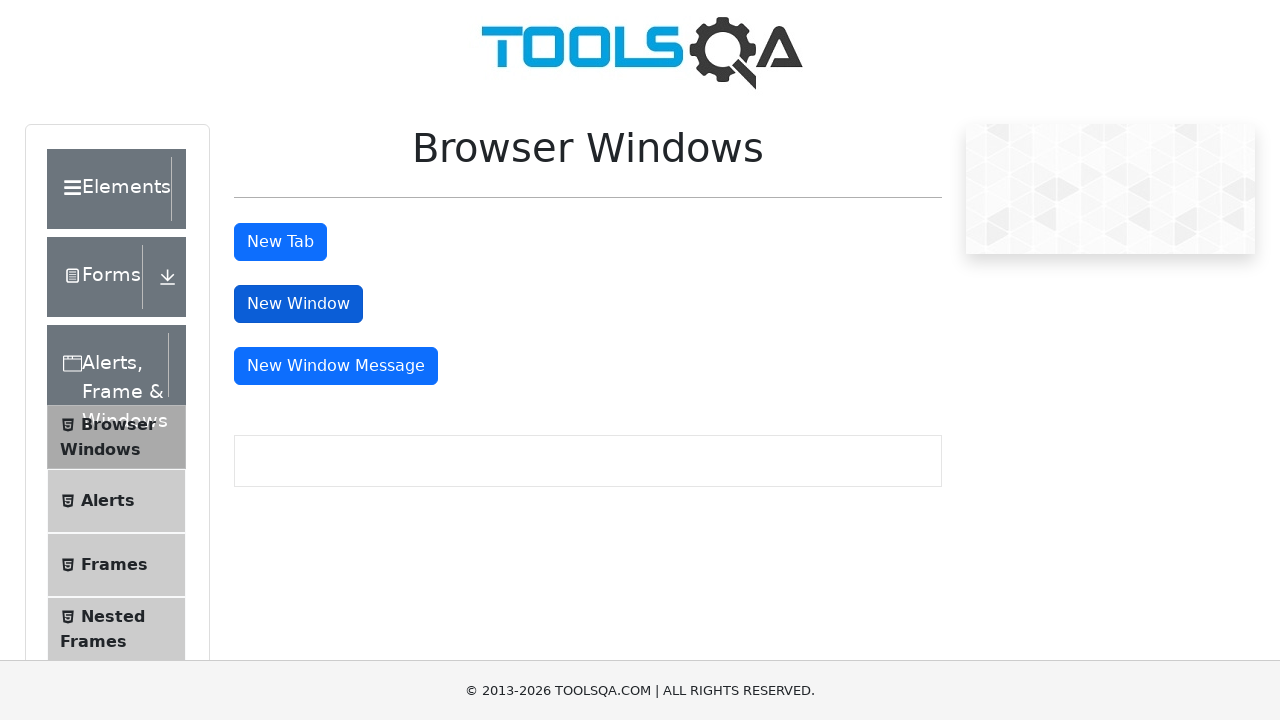

Retrieved text content from sample heading on child window
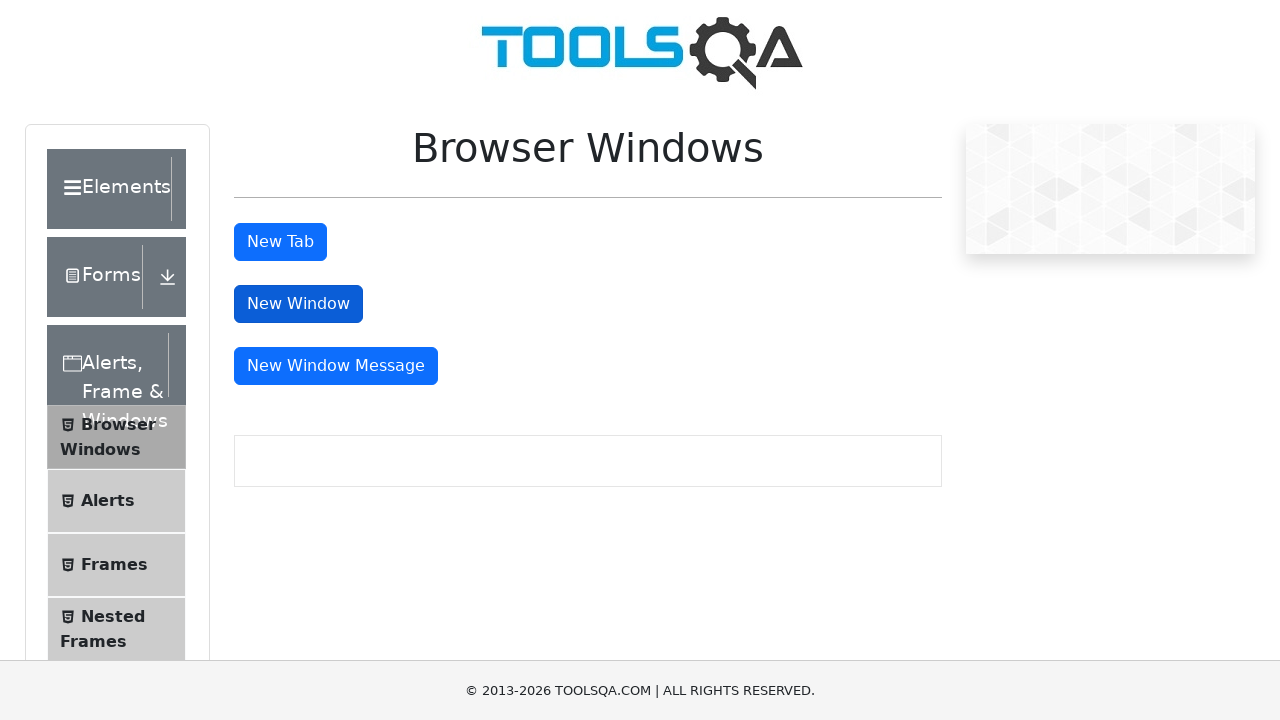

Waited for sample heading to appear on child window
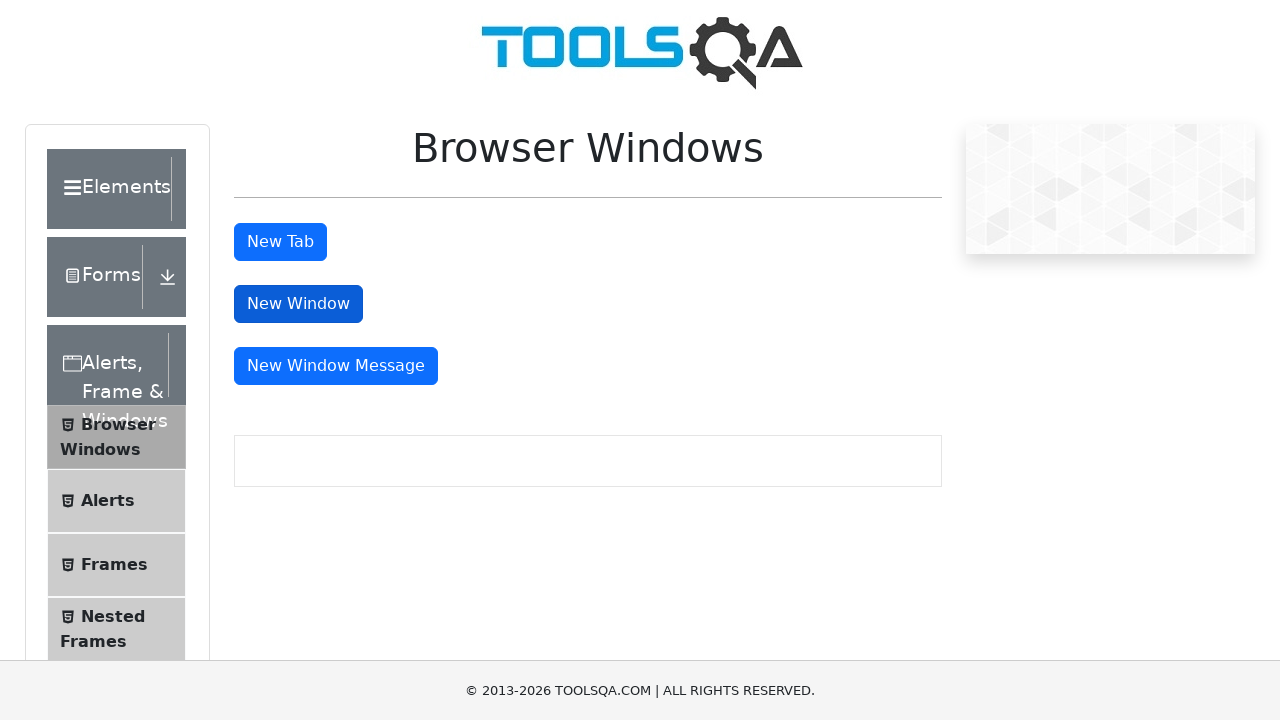

Retrieved text content from sample heading on child window
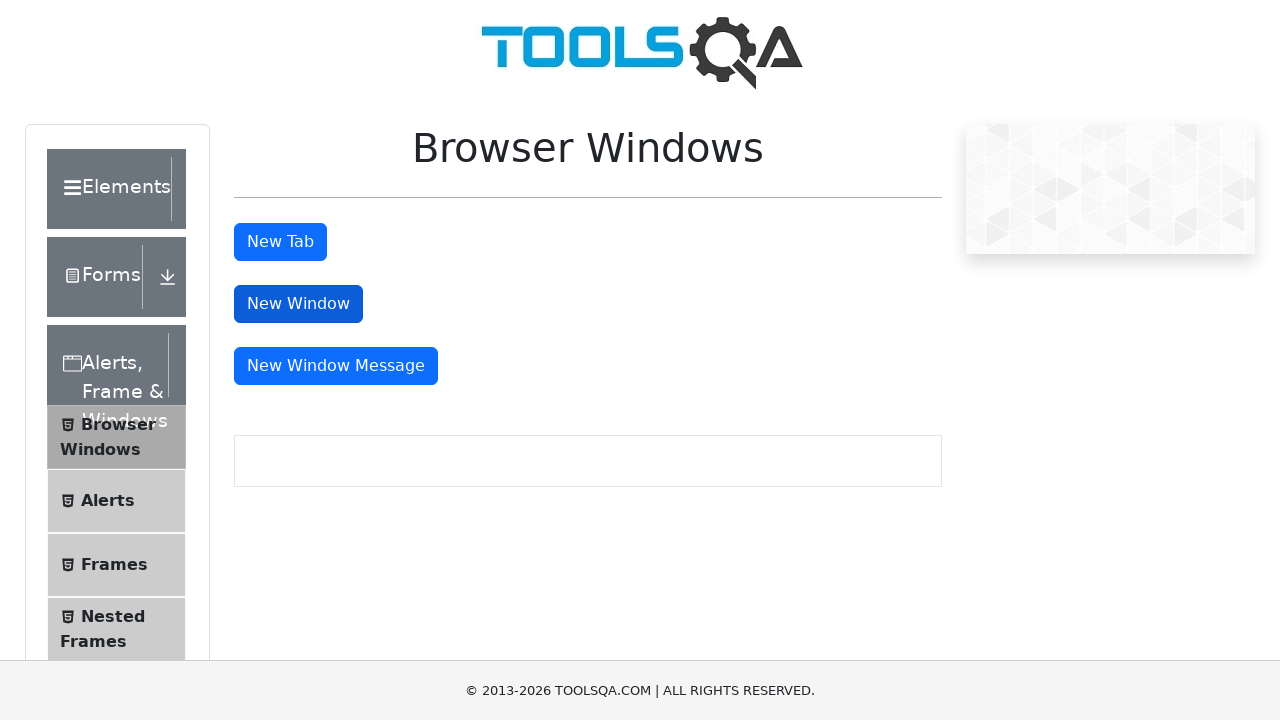

Brought home page to front
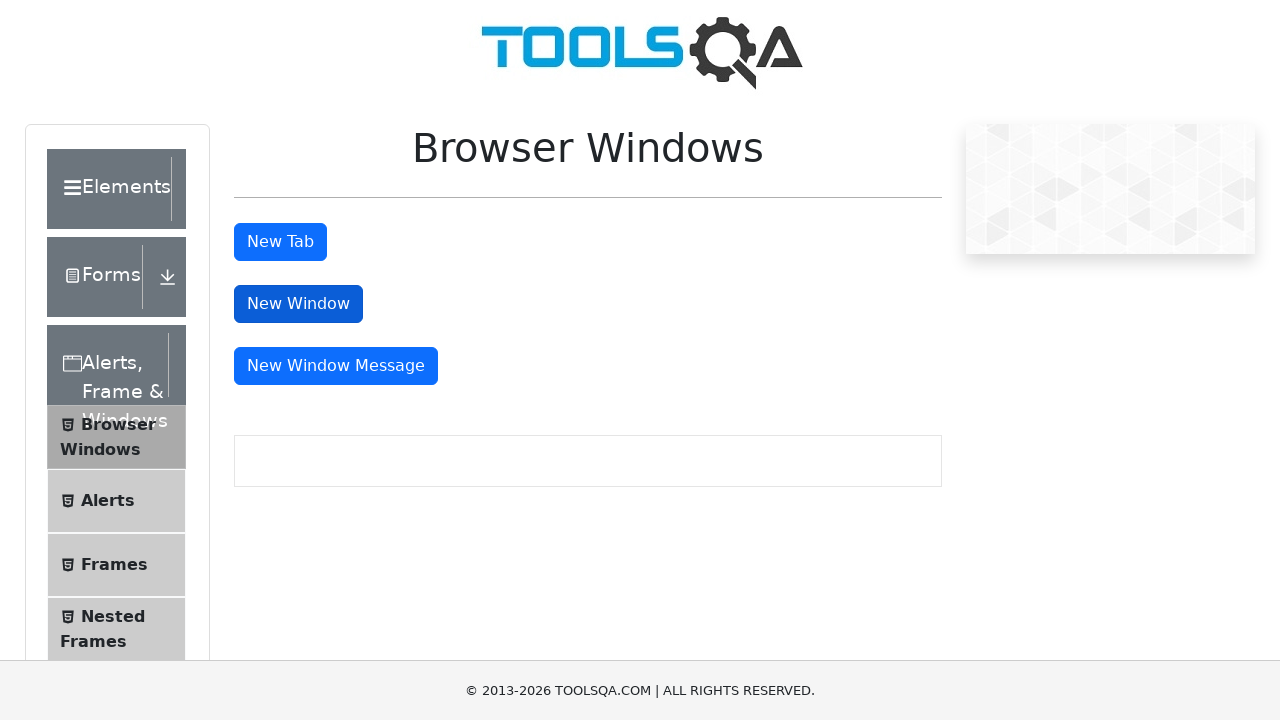

Retrieved title from home page
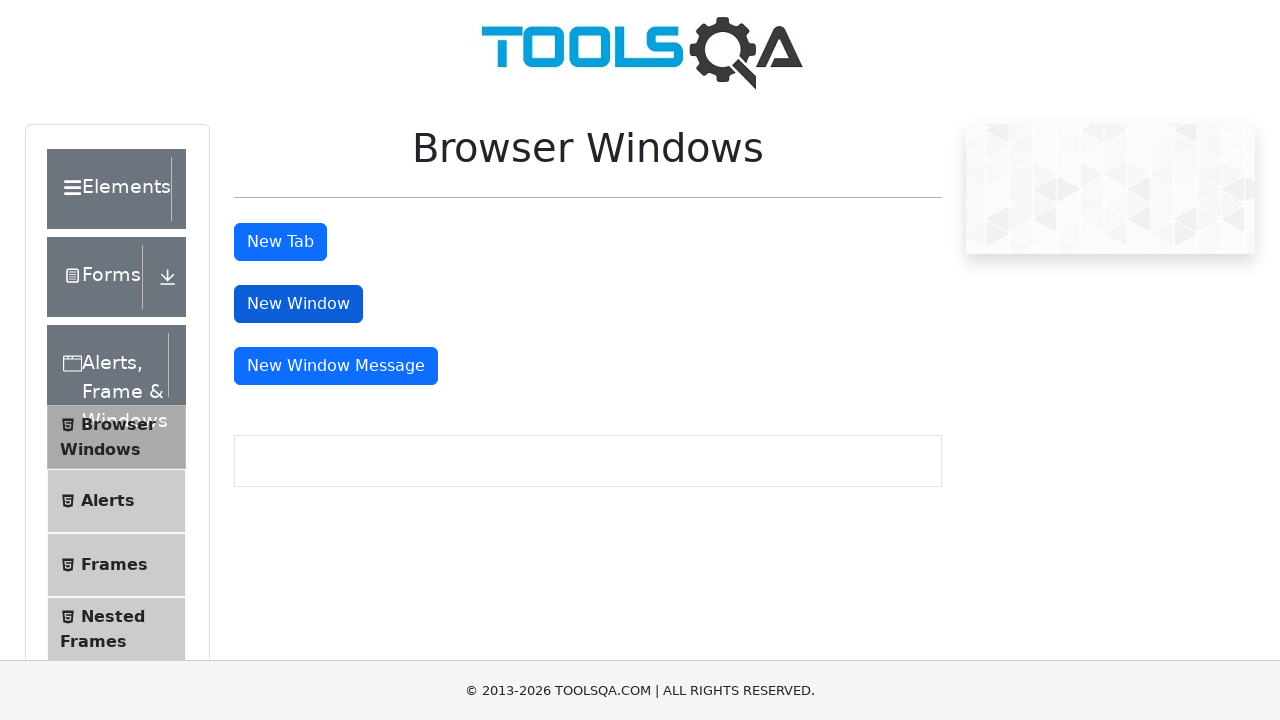

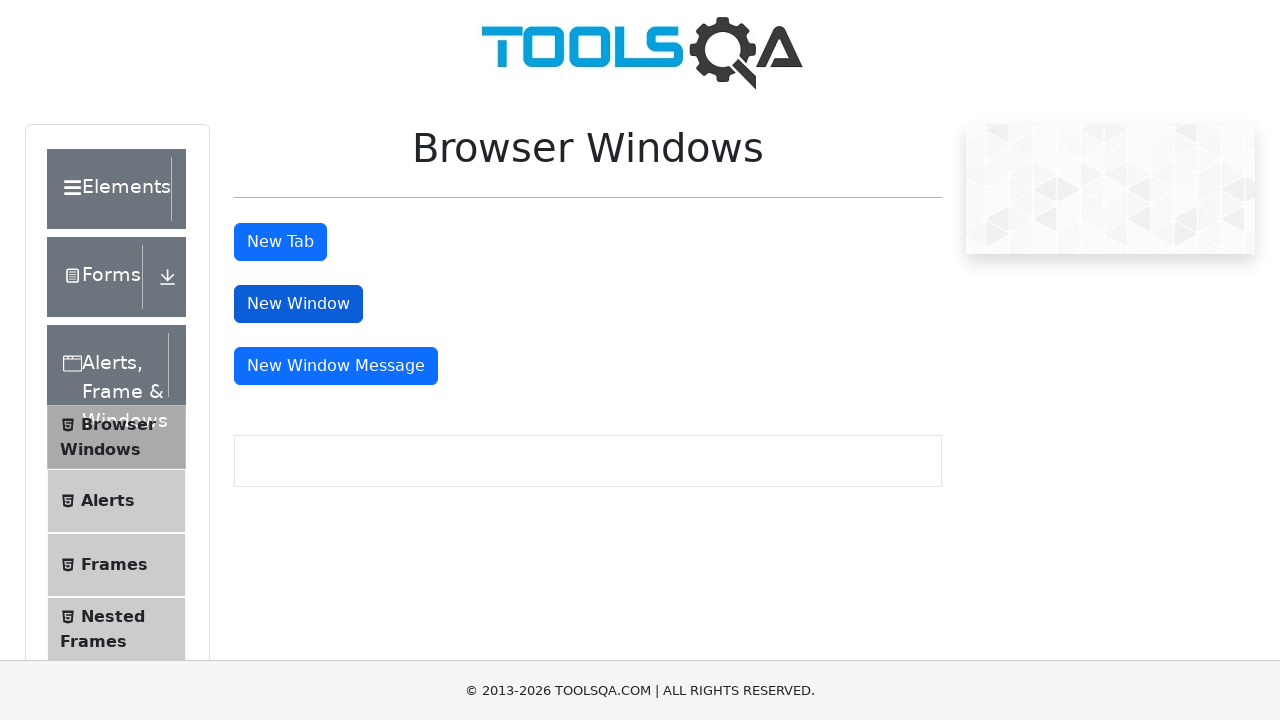